Navigates to the Selenium downloads page and clicks on a version download link

Starting URL: https://www.seleniumhq.org/download/

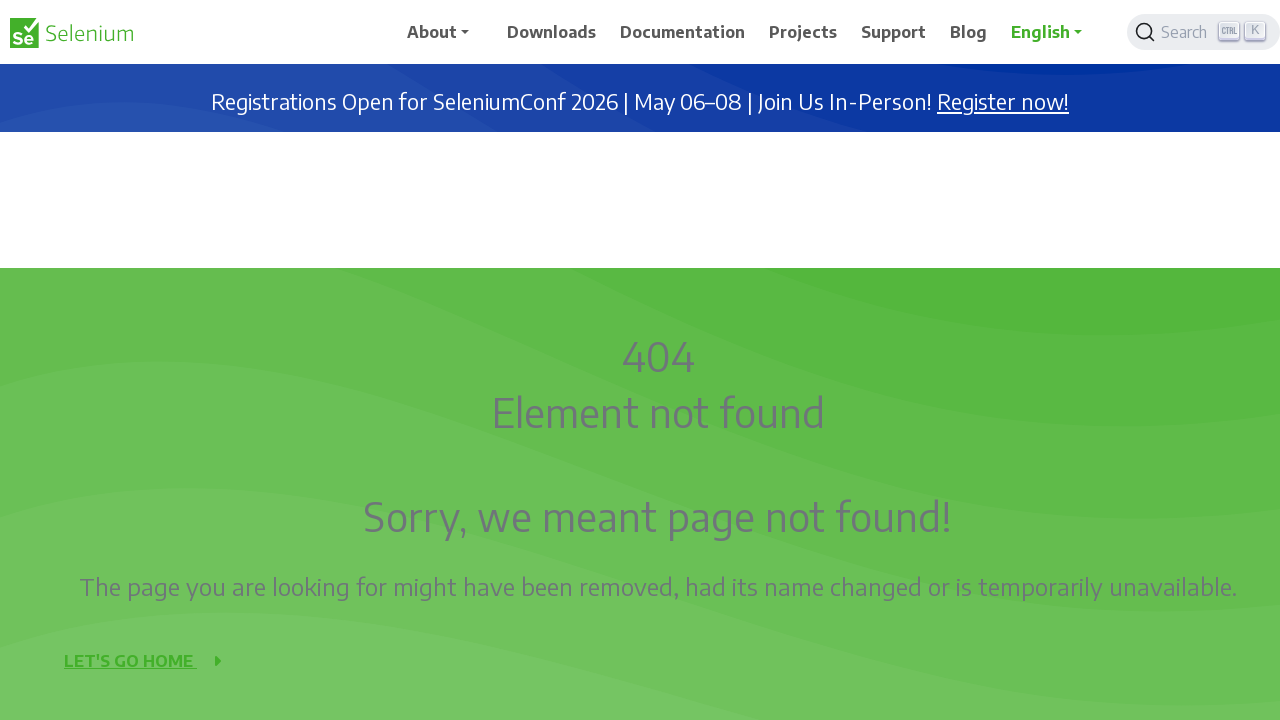

Navigated to Selenium downloads page
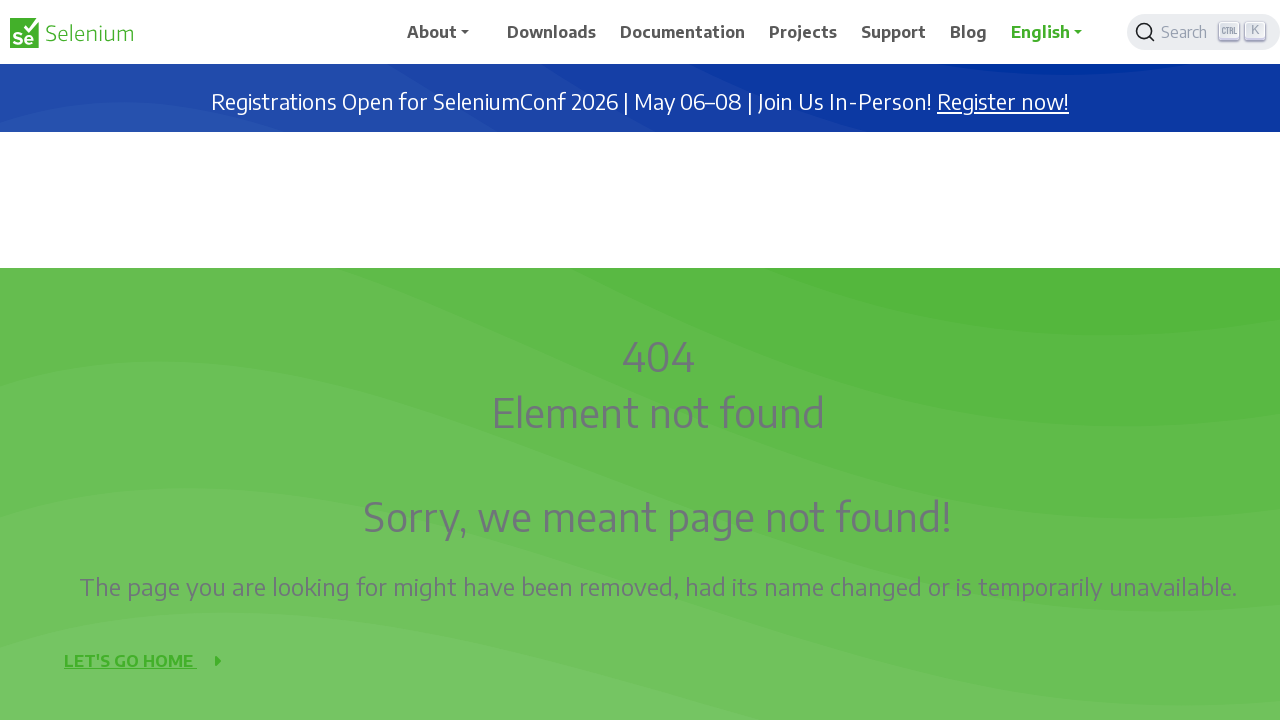

Clicked on Selenium version download link at (552, 32) on a:has-text('Download')
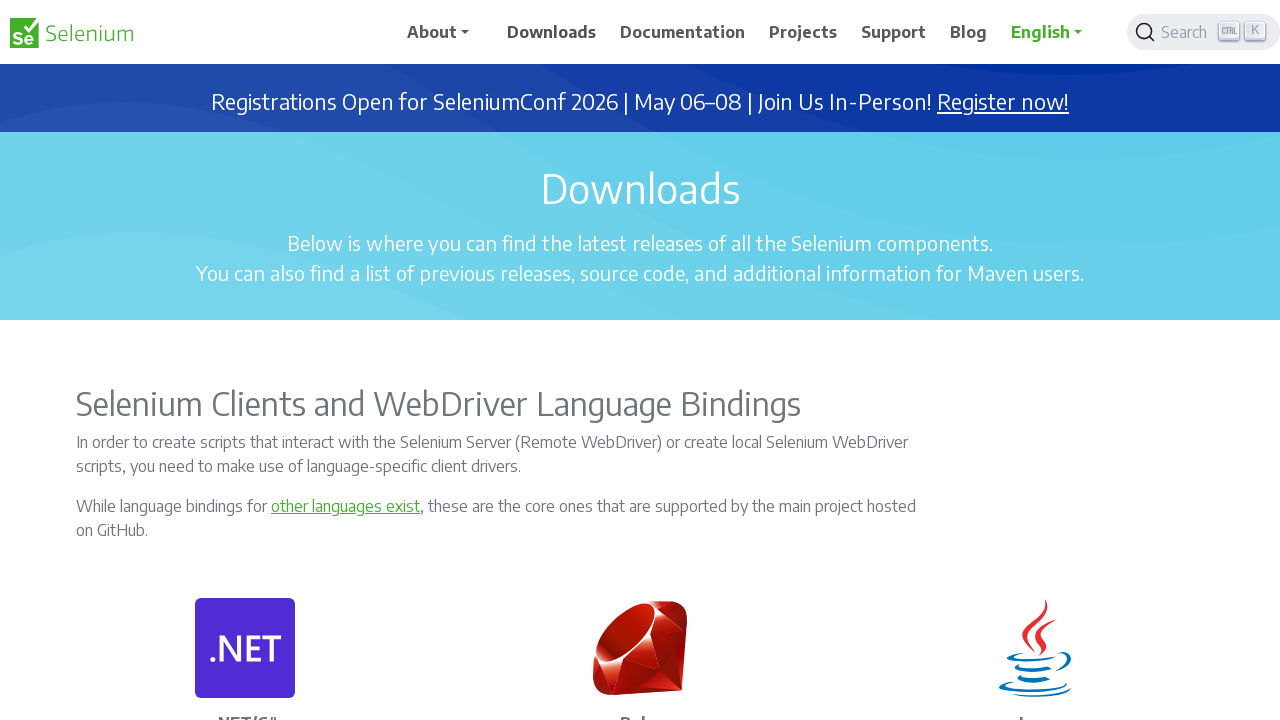

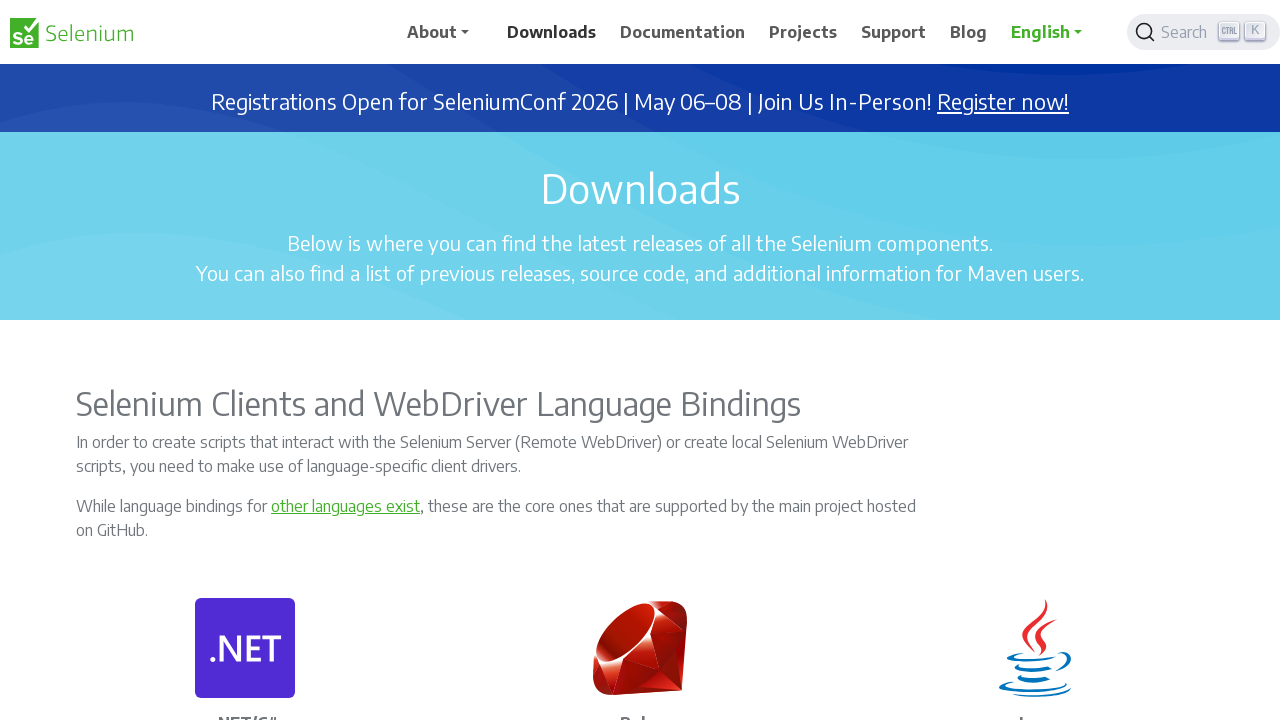